Tests sorting on the second table using semantic class selectors, clicking the dues column header to sort in ascending order.

Starting URL: http://the-internet.herokuapp.com/tables

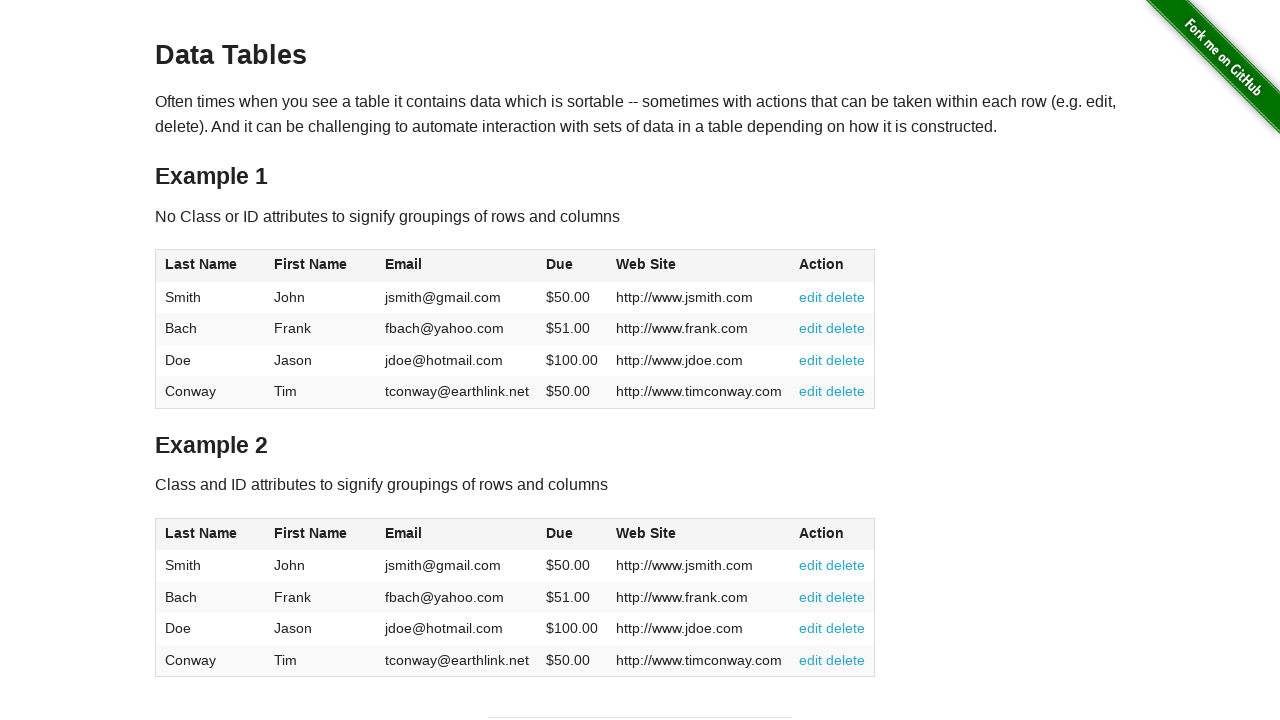

Clicked the Dues column header in the second table to sort in ascending order at (560, 533) on #table2 thead .dues
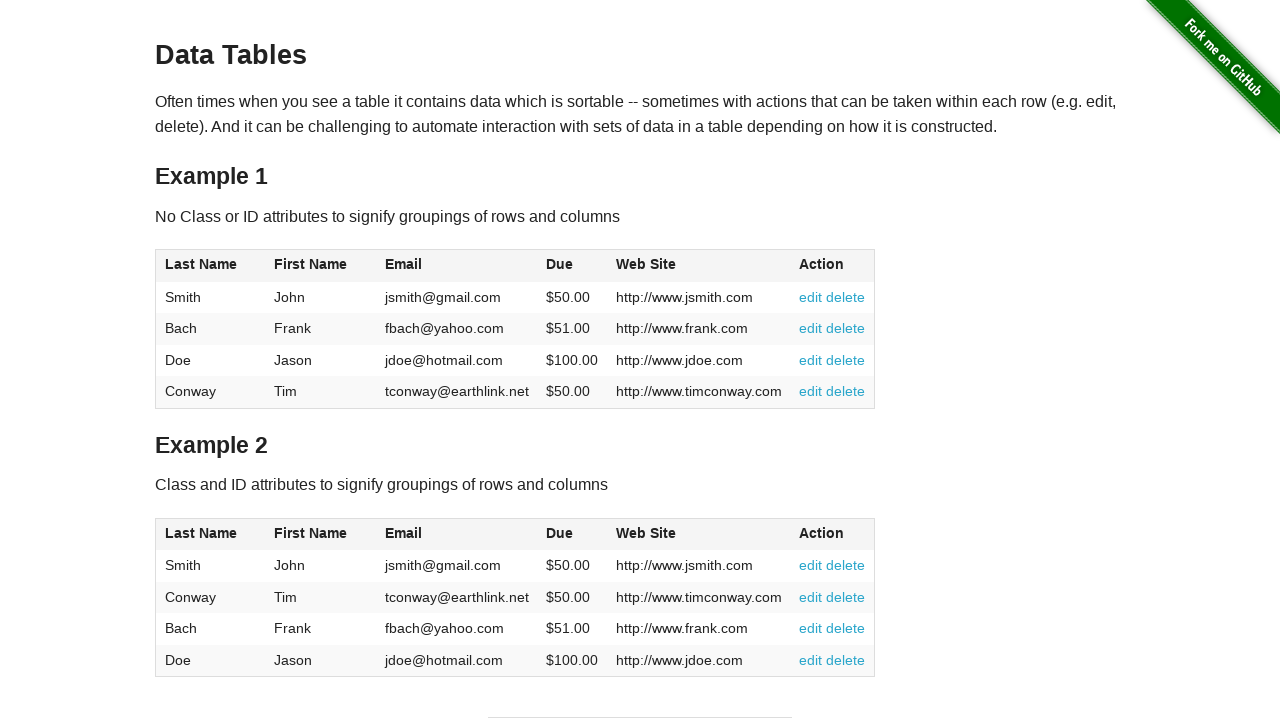

Confirmed that table dues cells are present after sorting
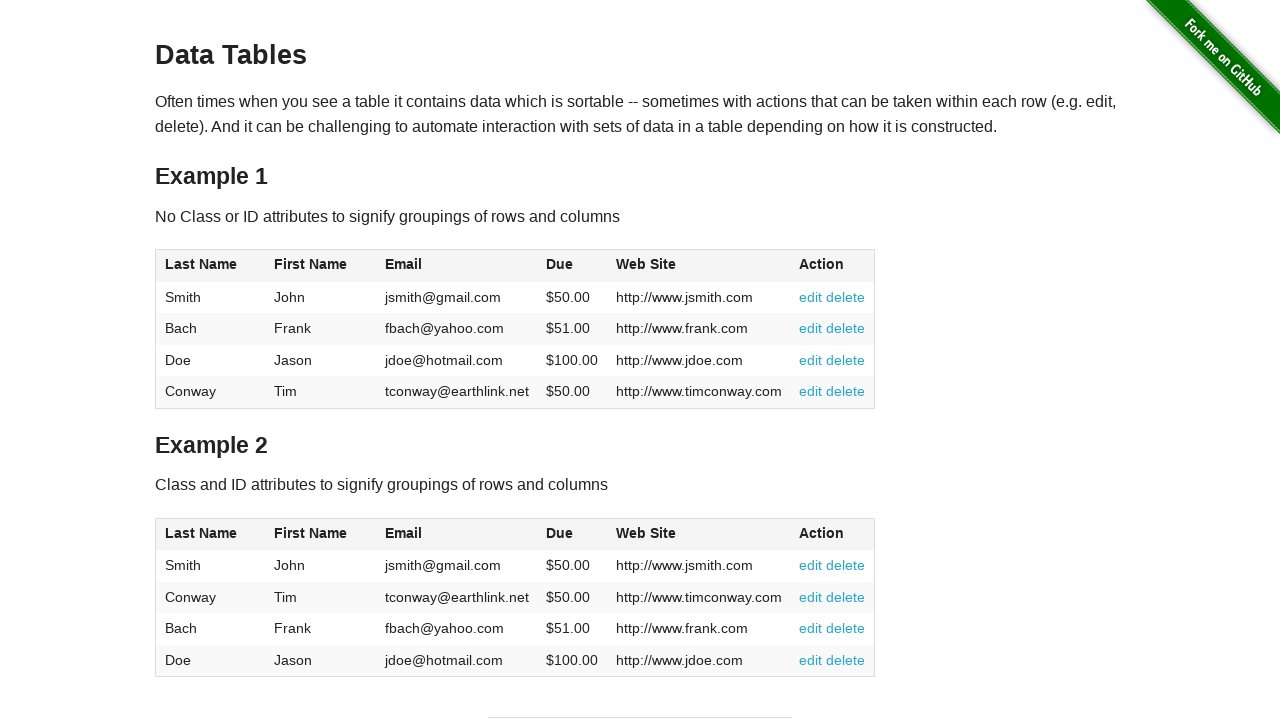

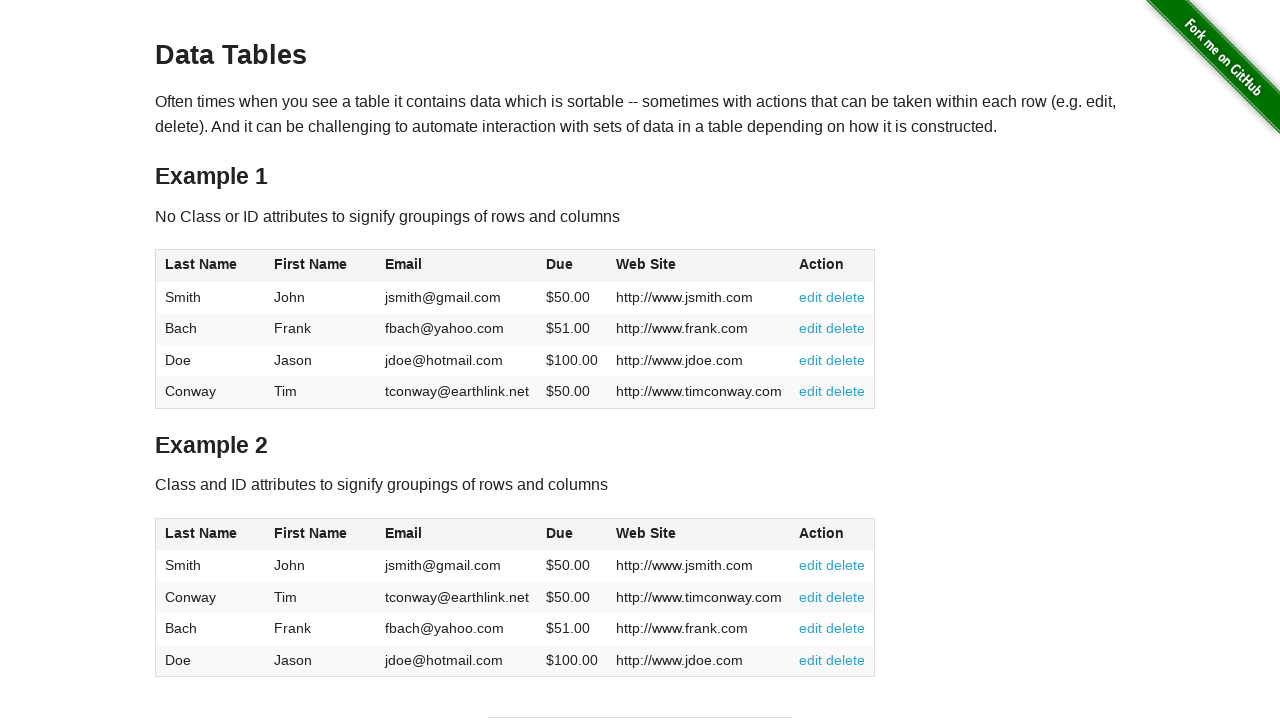